Navigates to Cal State Fullerton's public class search page and selects a term from the dropdown menu.

Starting URL: https://cmsweb.fullerton.edu/psc/CFULPRD/EMPLOYEE/SA/c/SA_LEARNER_SERVICES.CLASS_SEARCH.GBL?&public

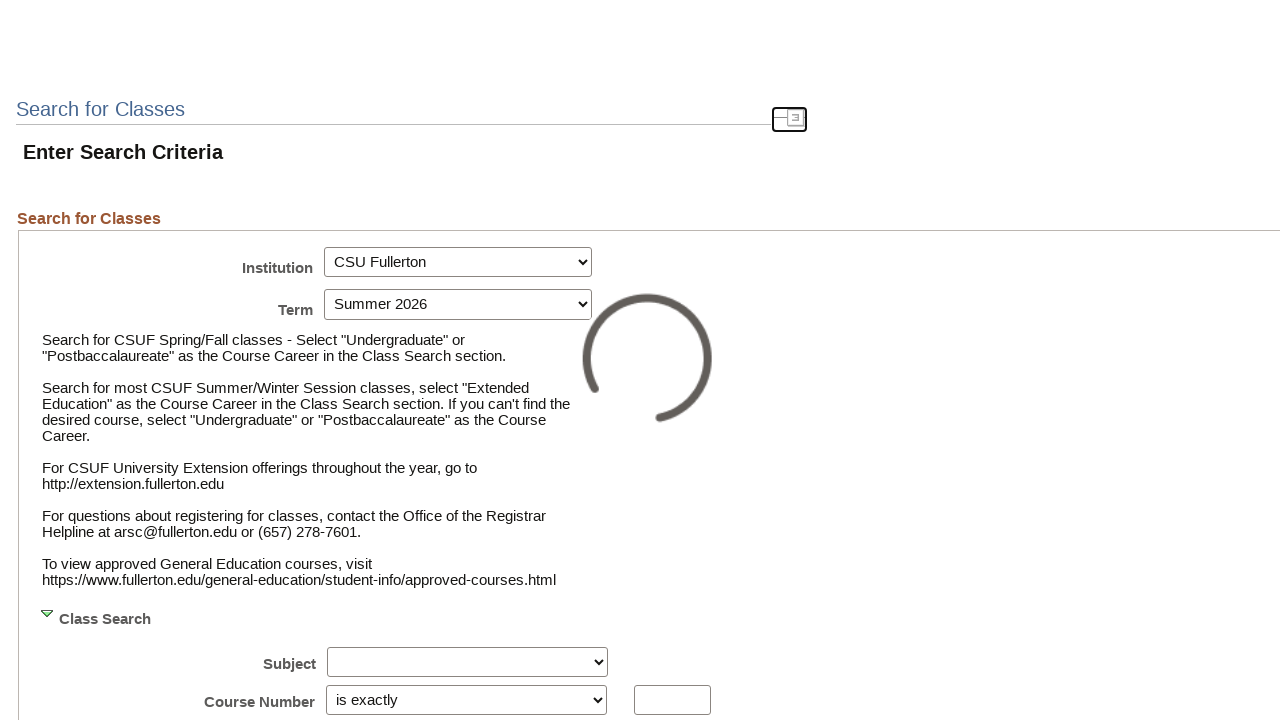

Term dropdown selector became available
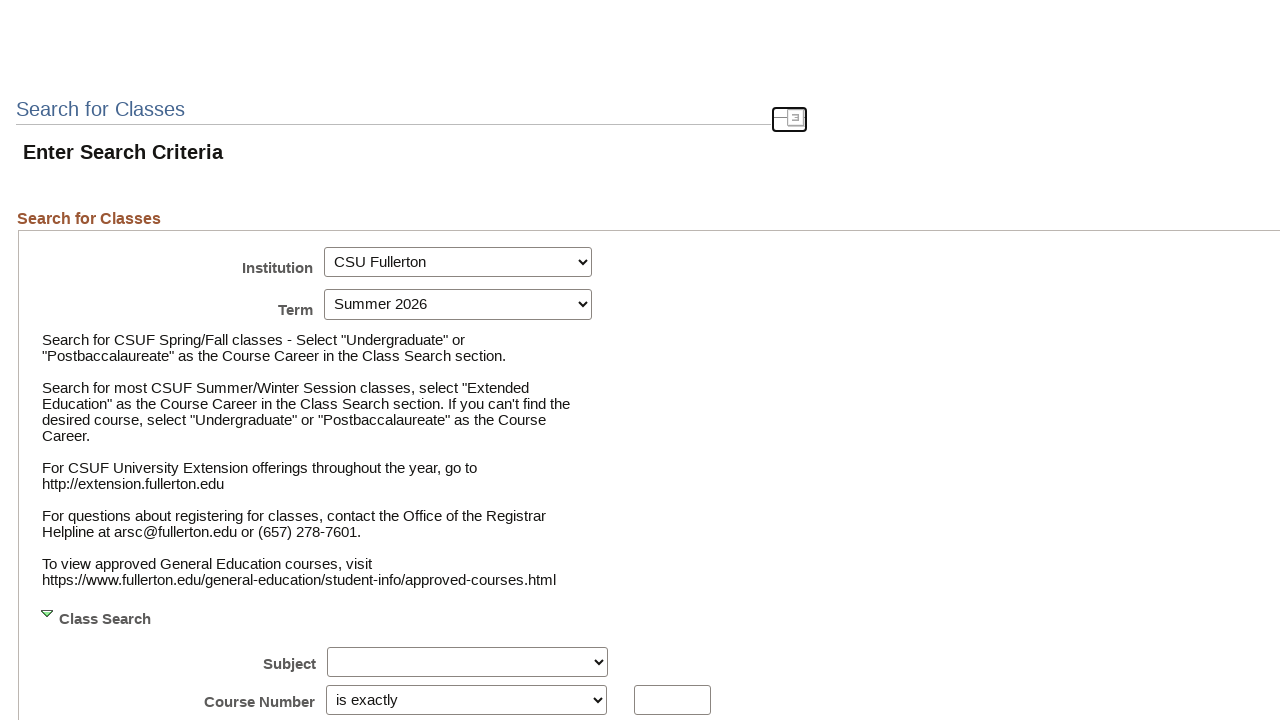

Selected second option from term dropdown on #CLASS_SRCH_WRK2_STRM\$35\$
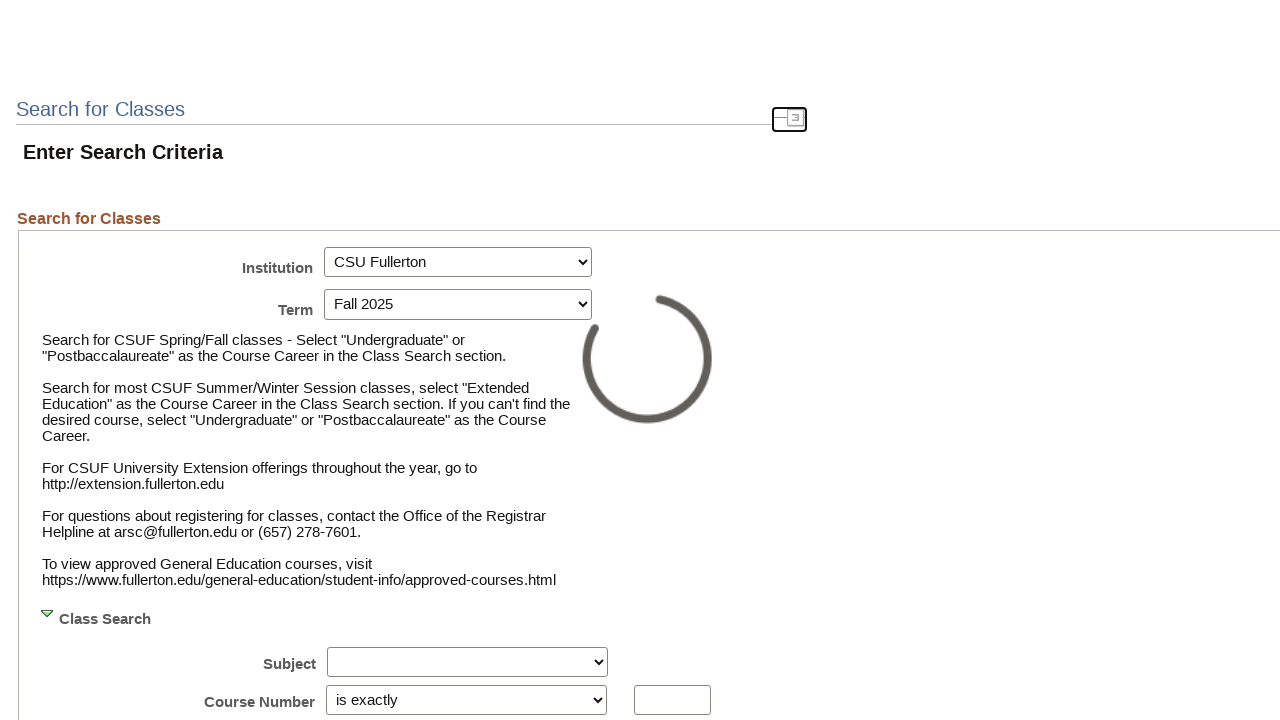

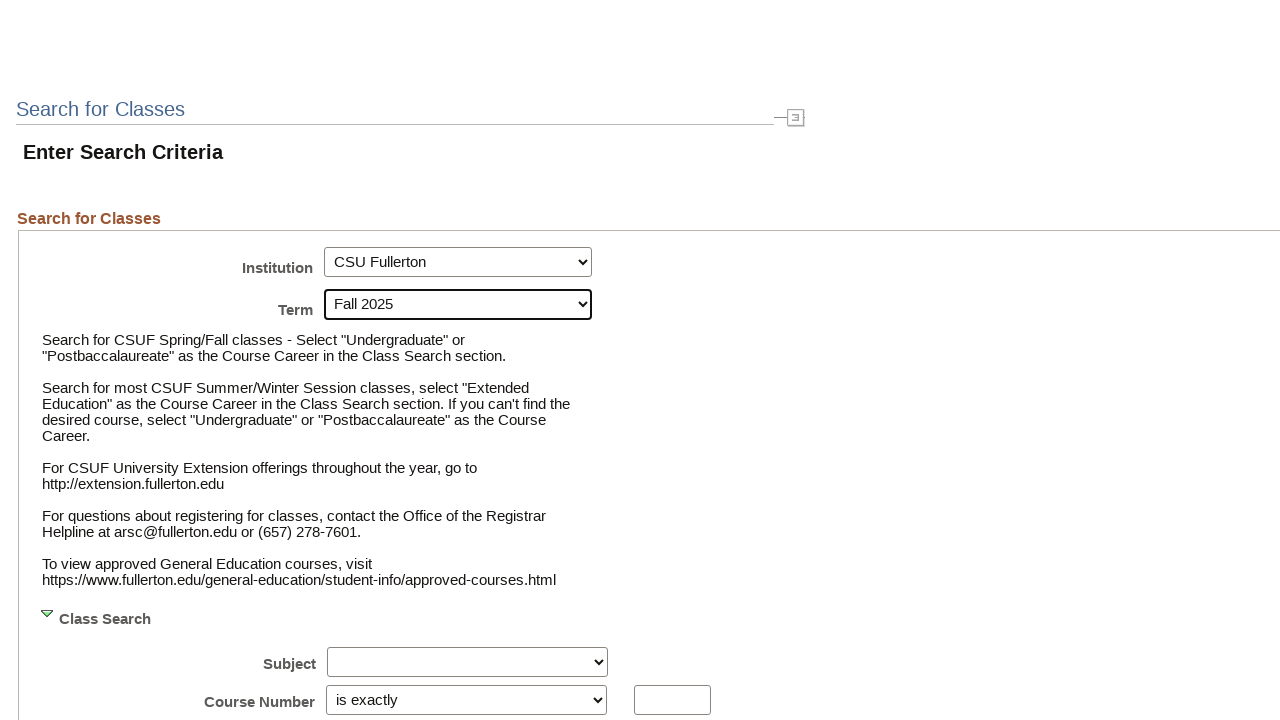